Tests checkbox interaction on a practice automation page by clicking a checkbox to select it, clicking again to deselect it, and verifying the total count of checkboxes on the page.

Starting URL: https://rahulshettyacademy.com/AutomationPractice/

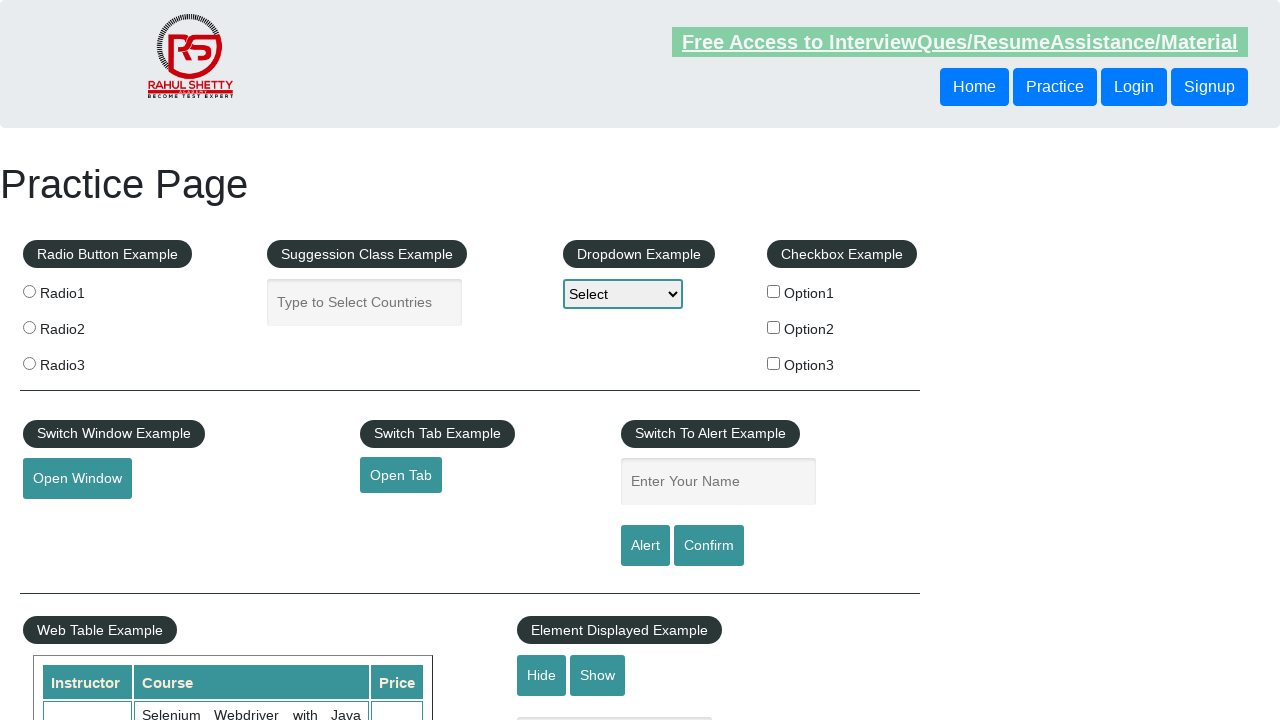

Navigated to automation practice page
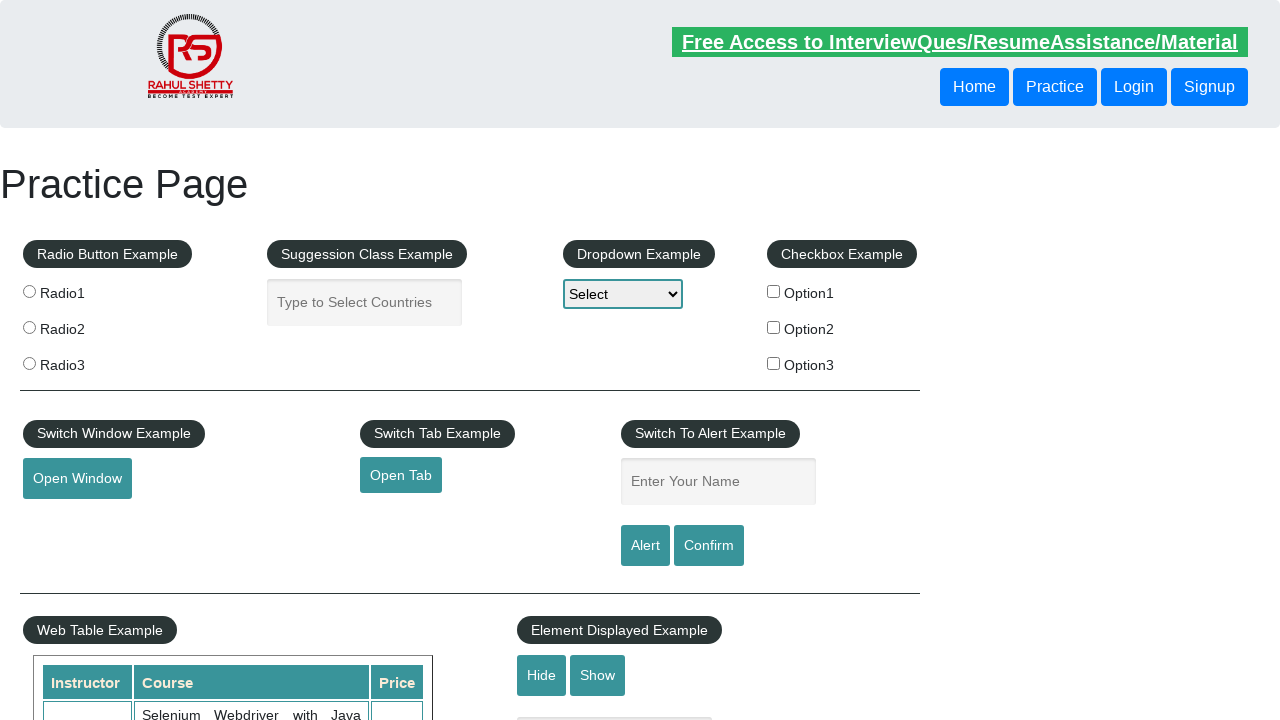

Clicked checkbox option 1 to select it at (774, 291) on #checkBoxOption1
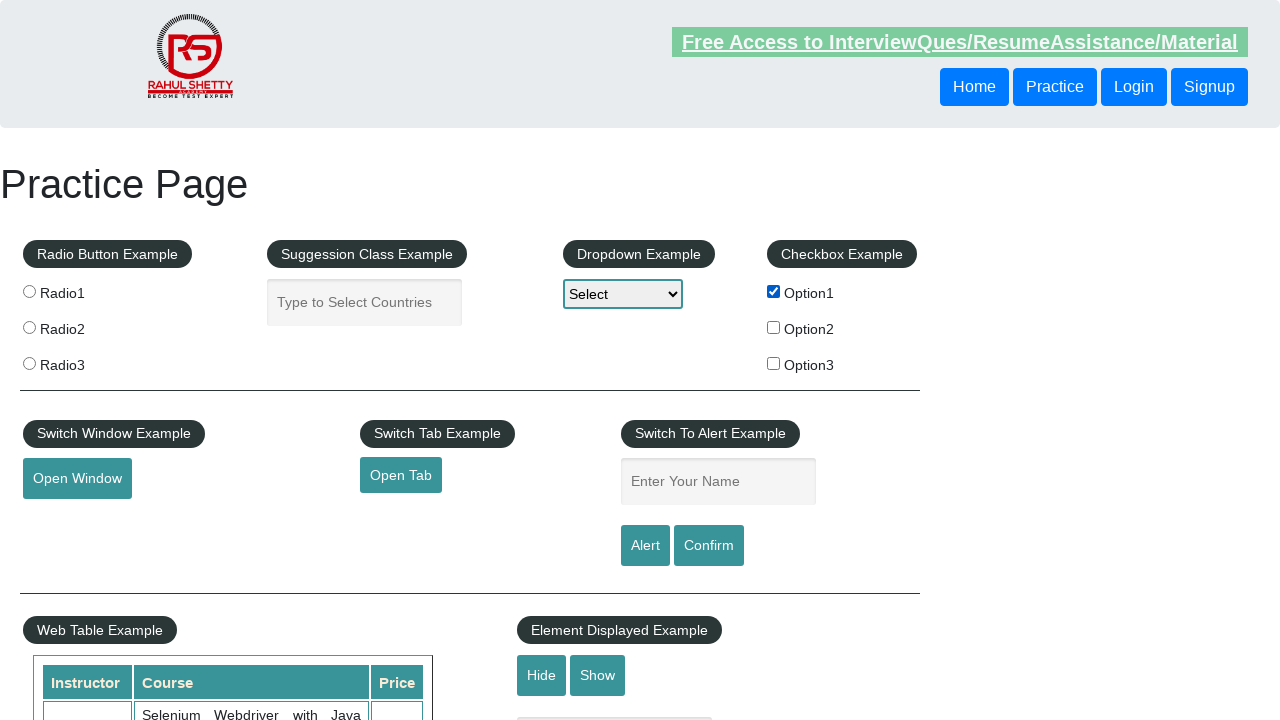

Verified checkbox option 1 is selected
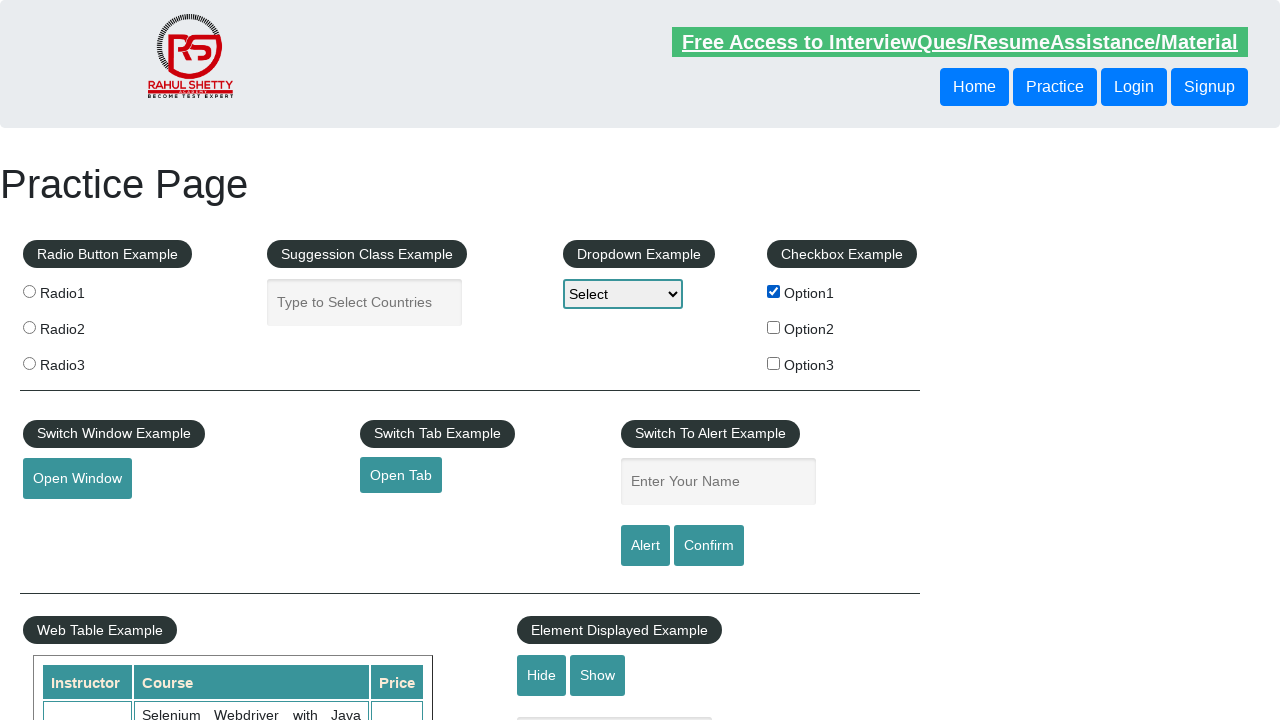

Clicked checkbox option 1 again to deselect it at (774, 291) on #checkBoxOption1
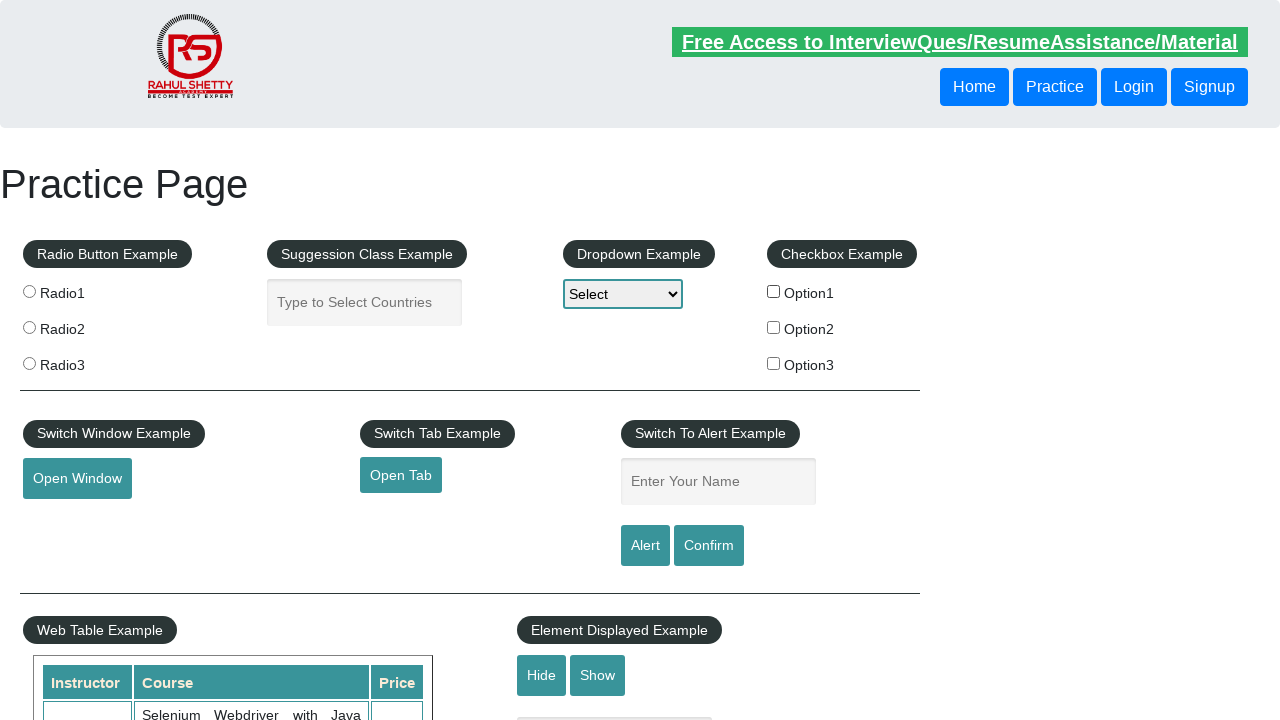

Verified checkbox option 1 is deselected
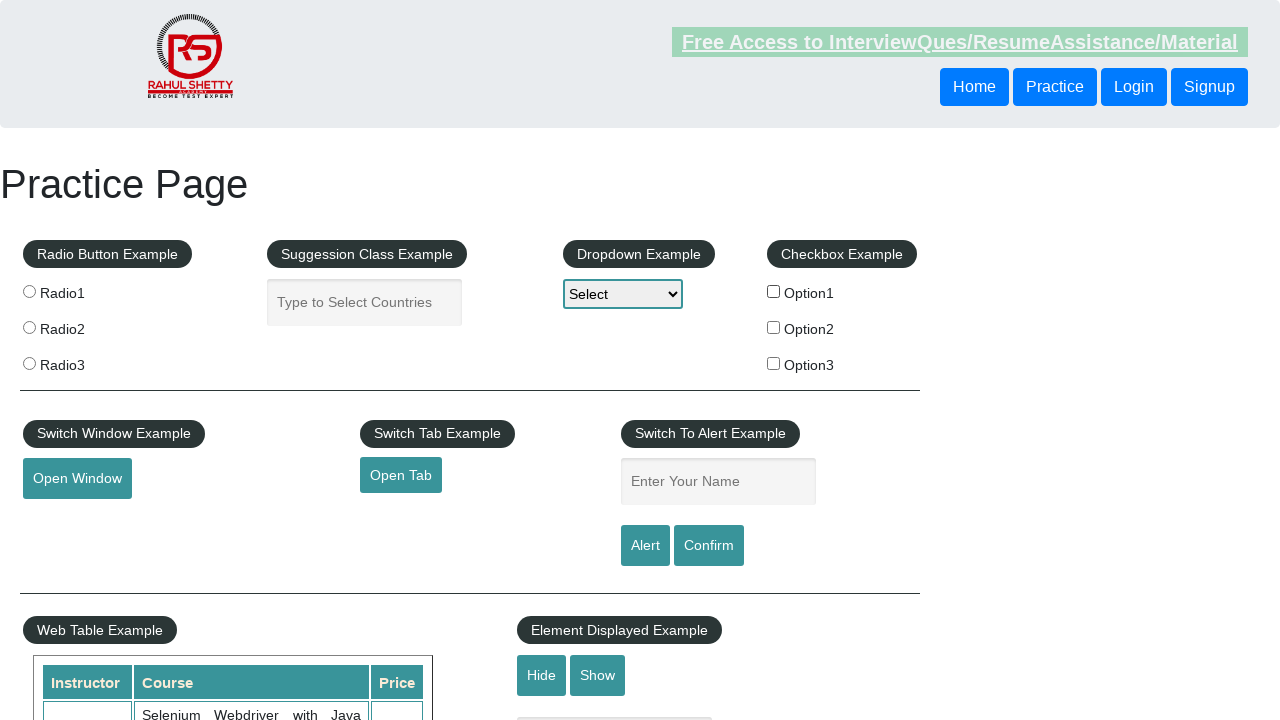

Located all checkboxes on the page
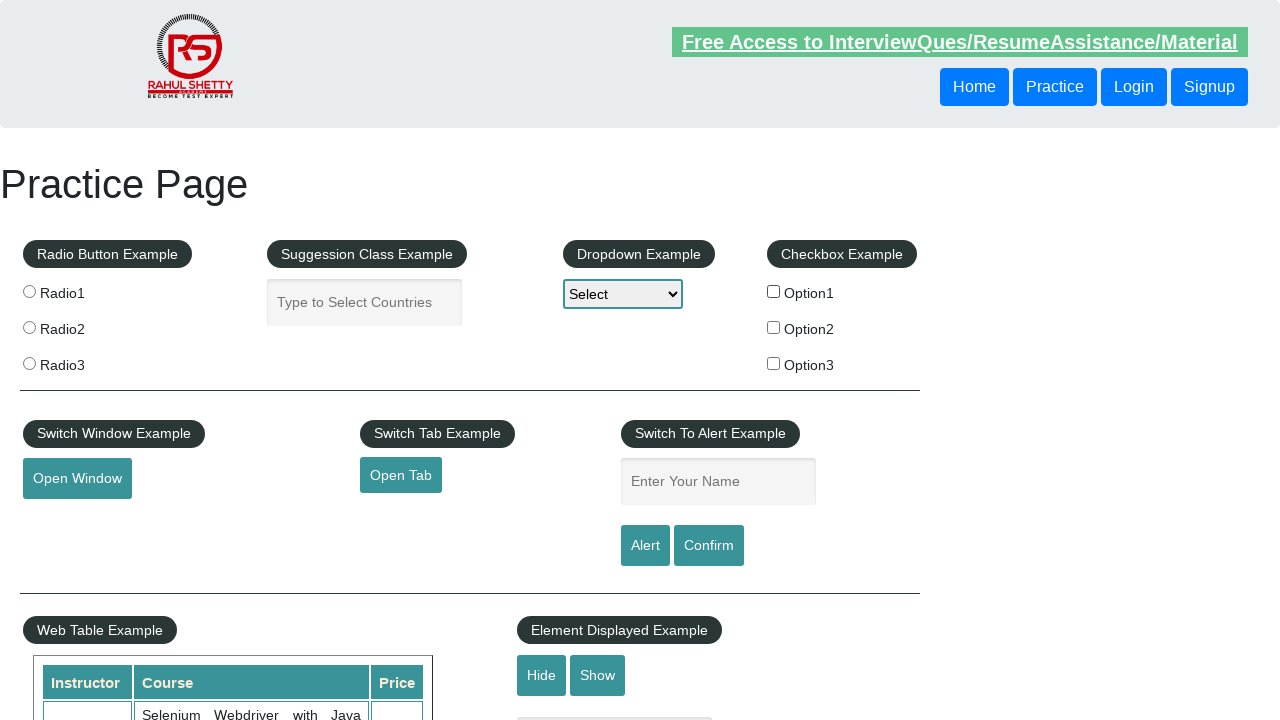

Counted total checkboxes on page: 3
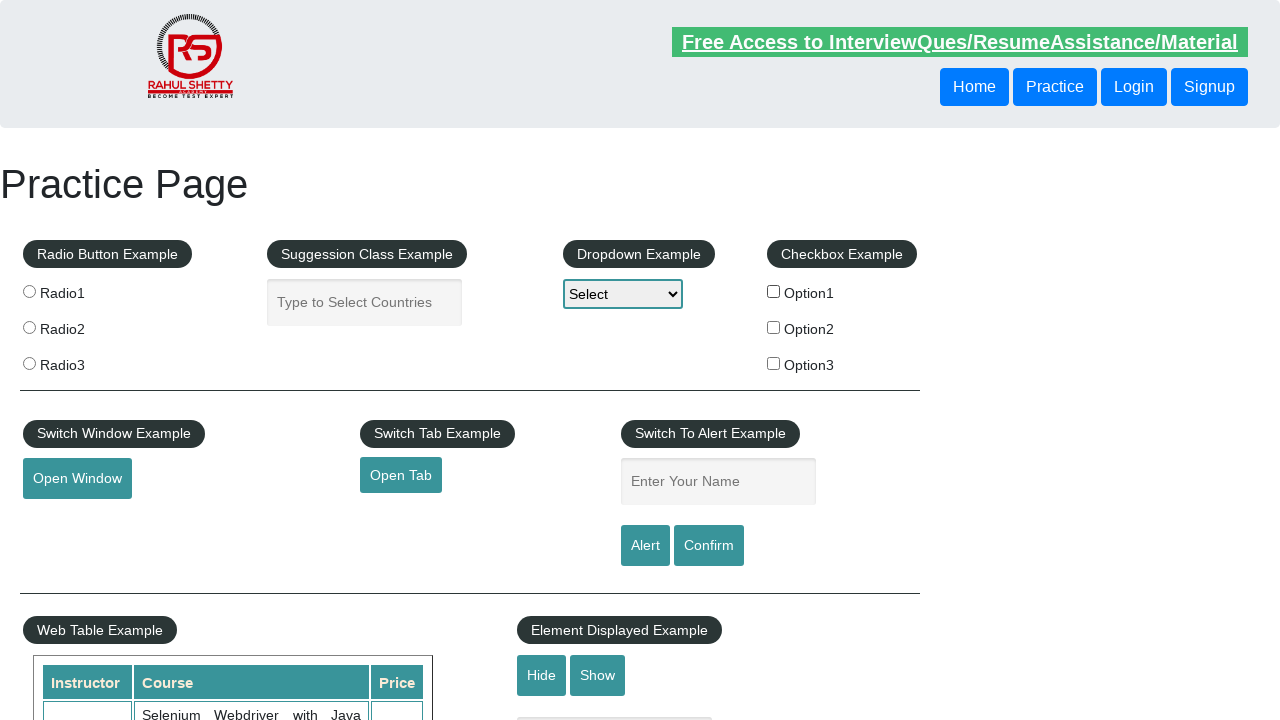

Verified that at least one checkbox exists on the page
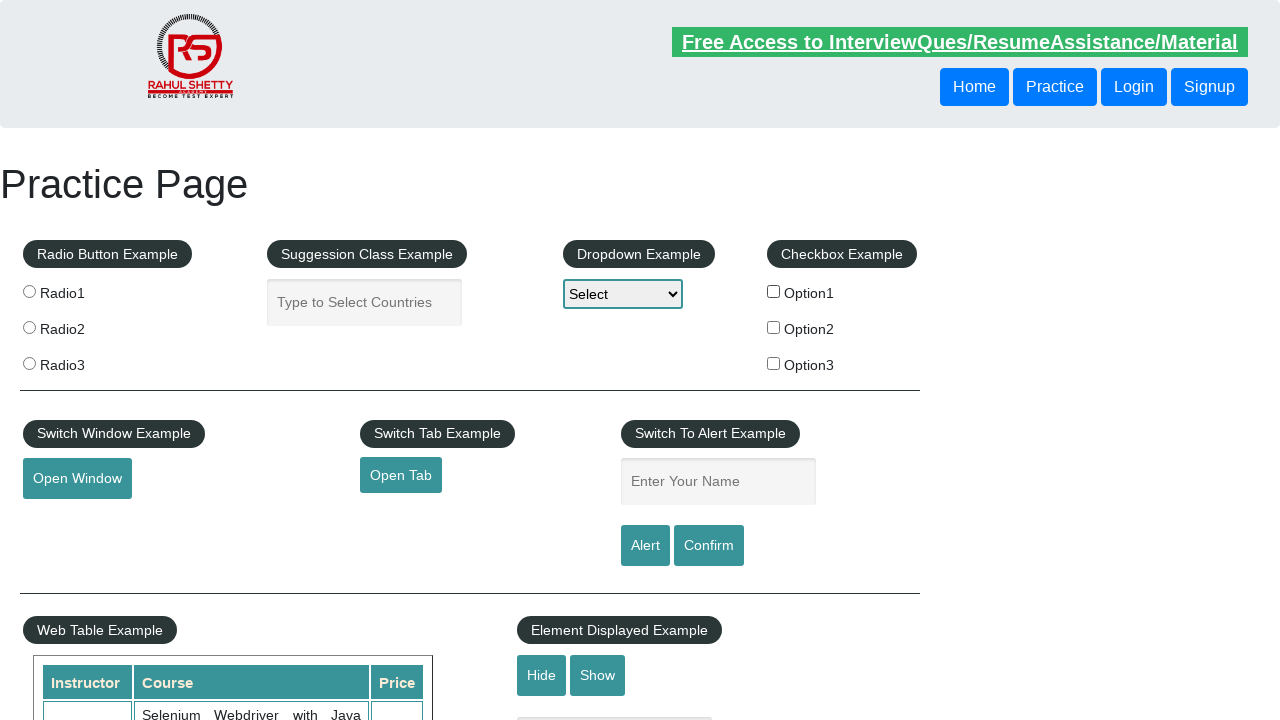

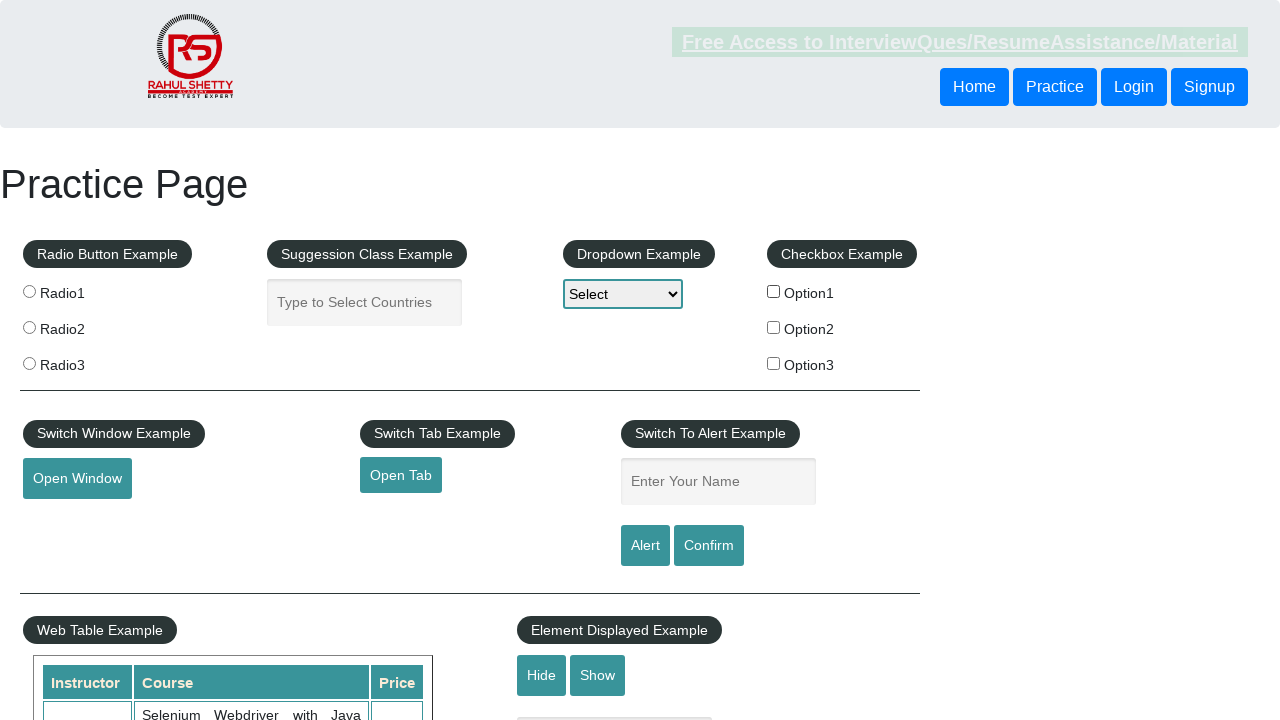